Tests different types of button clicks including double click, right click, and regular click

Starting URL: https://demoqa.com/buttons

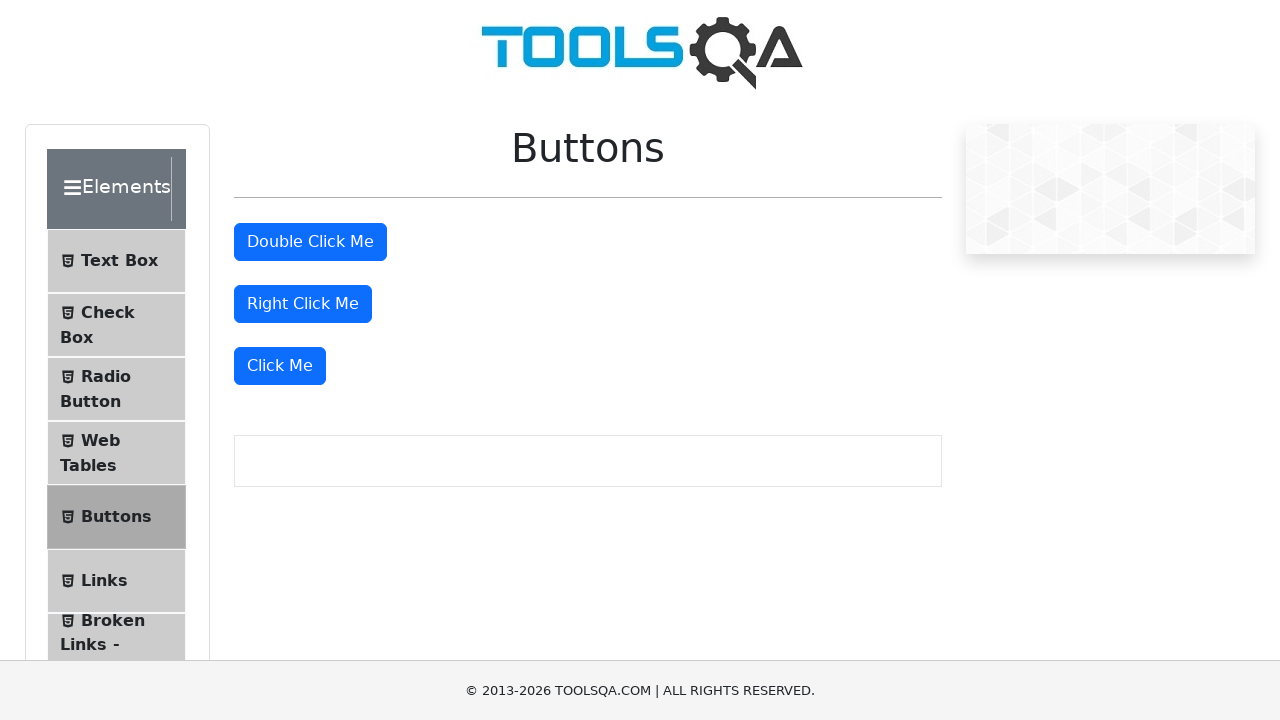

Retrieved all buttons on the page
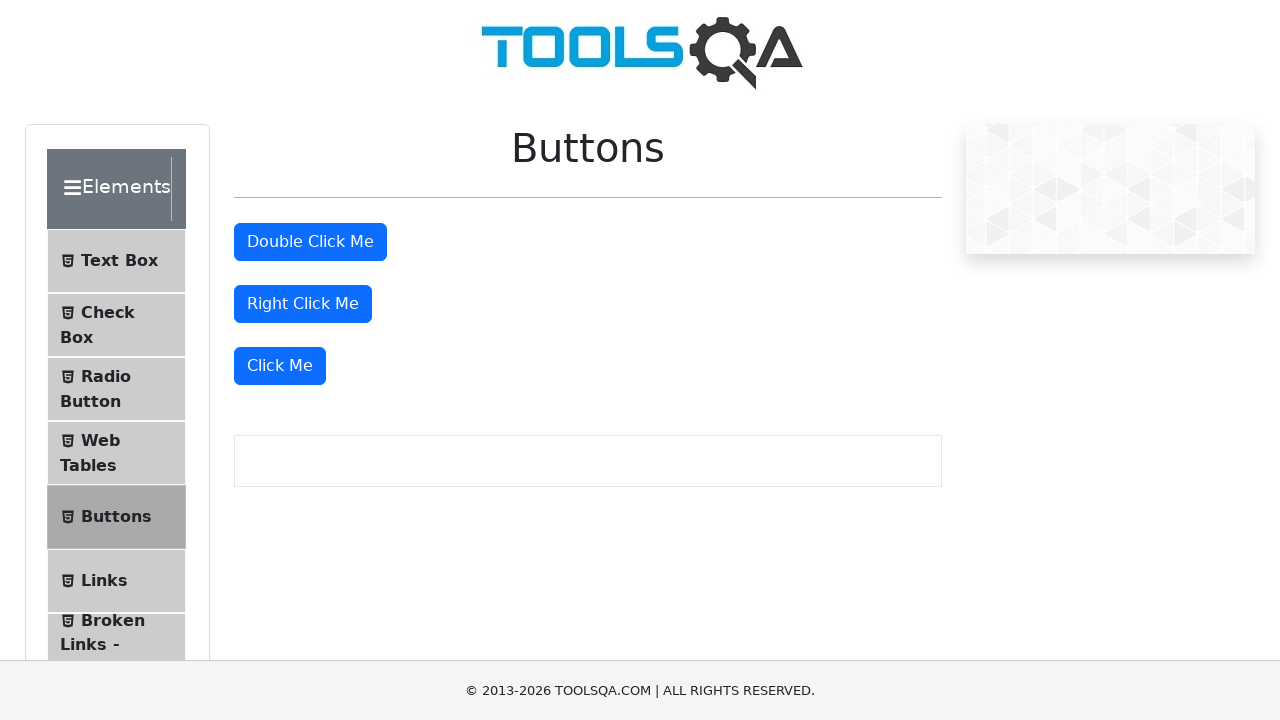

Double clicked the second button at (310, 242) on [type=button] >> nth=1
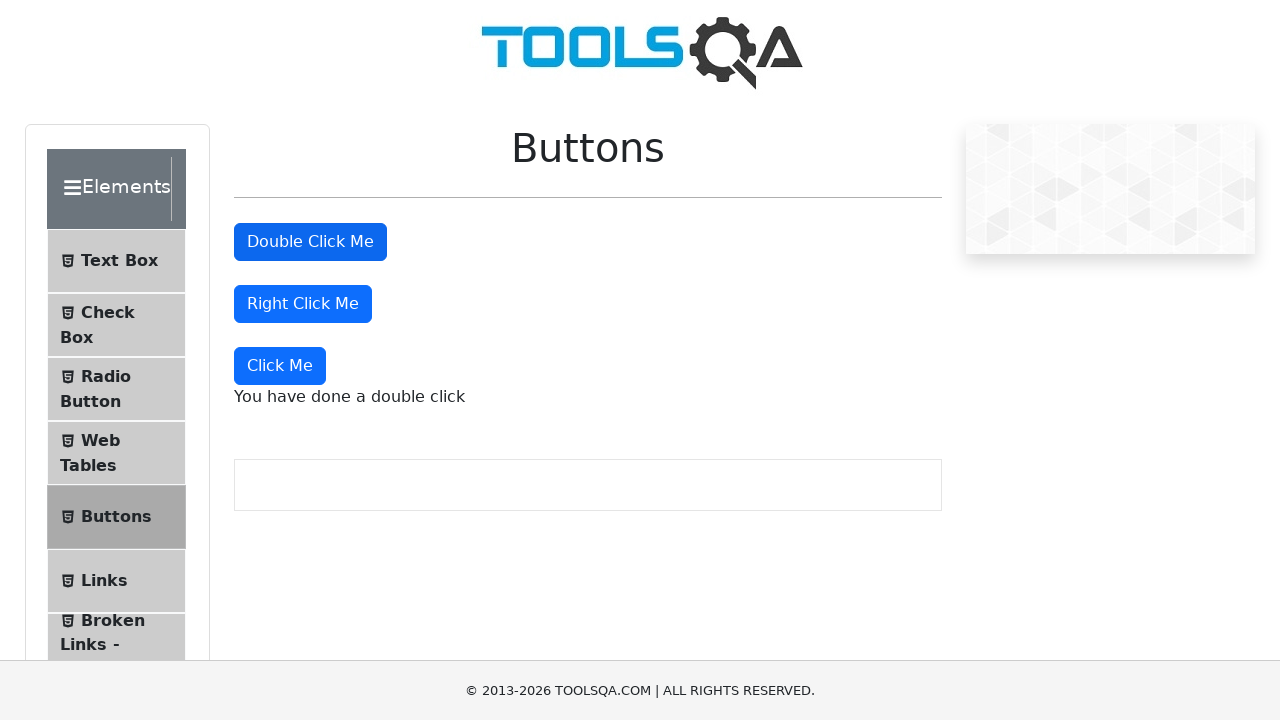

Right clicked the third button at (303, 304) on [type=button] >> nth=2
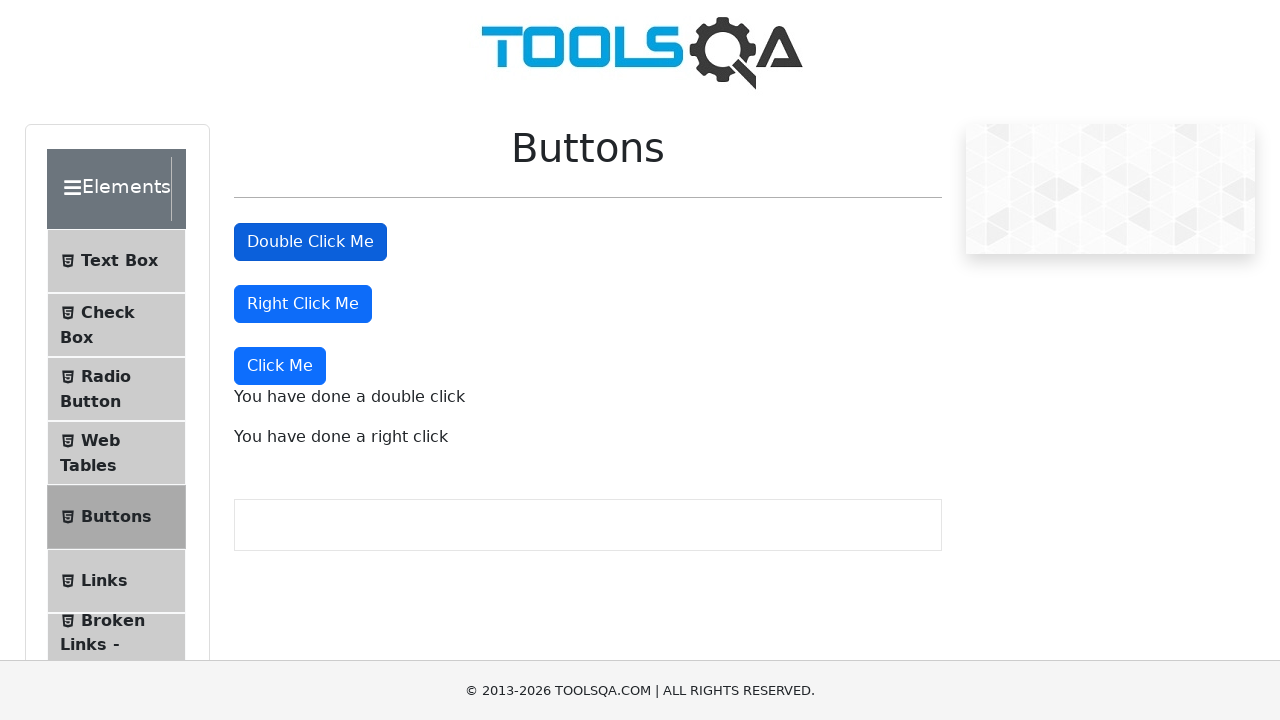

Clicked the fourth button at (280, 366) on [type=button] >> nth=3
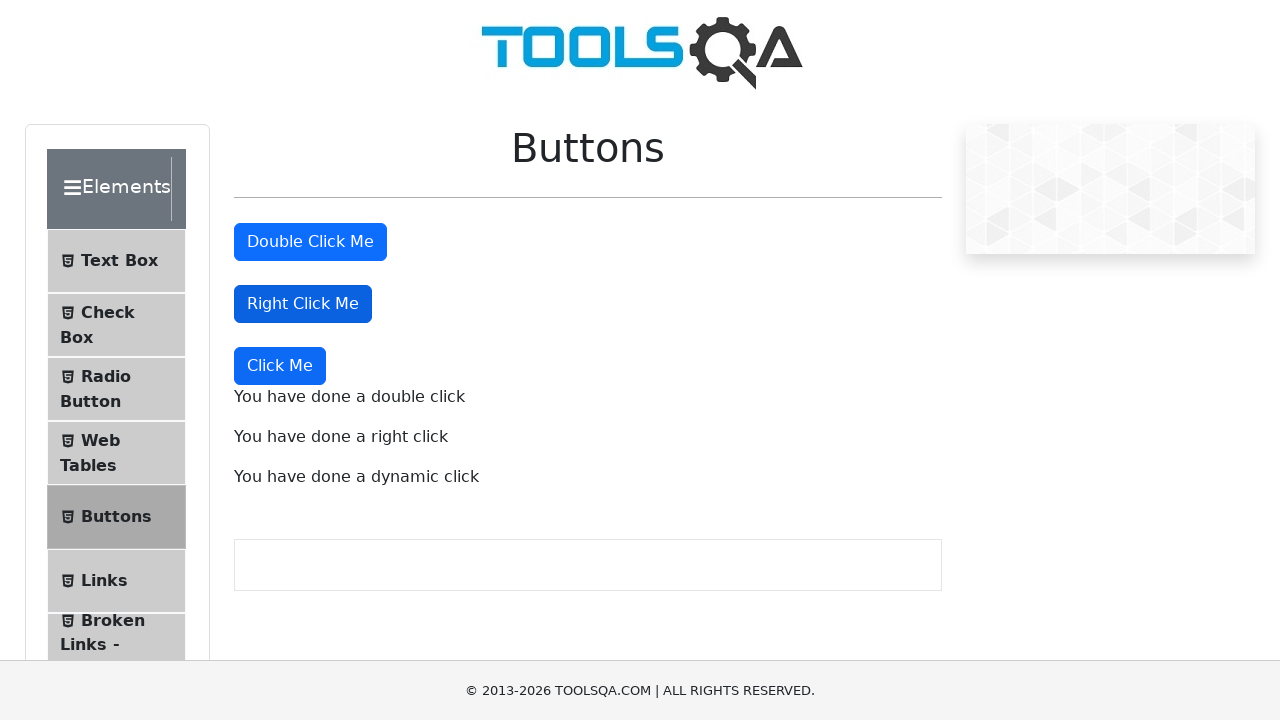

Retrieved double click message text
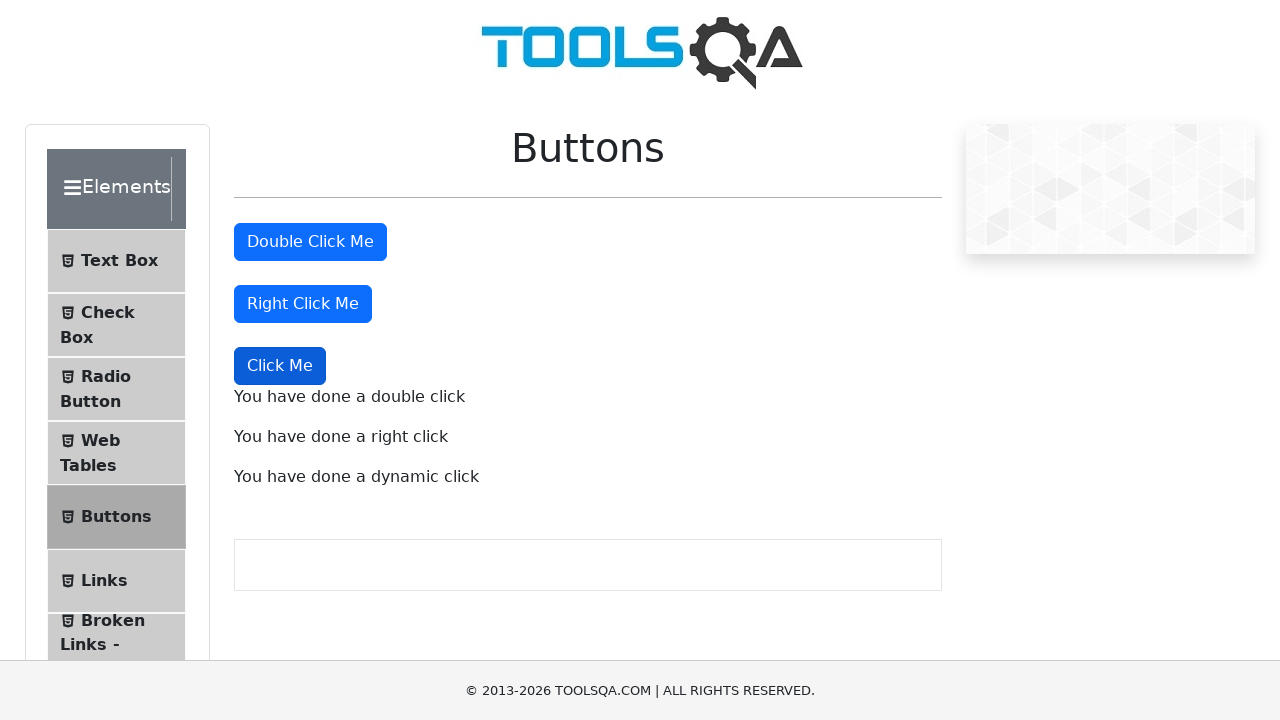

Retrieved right click message text
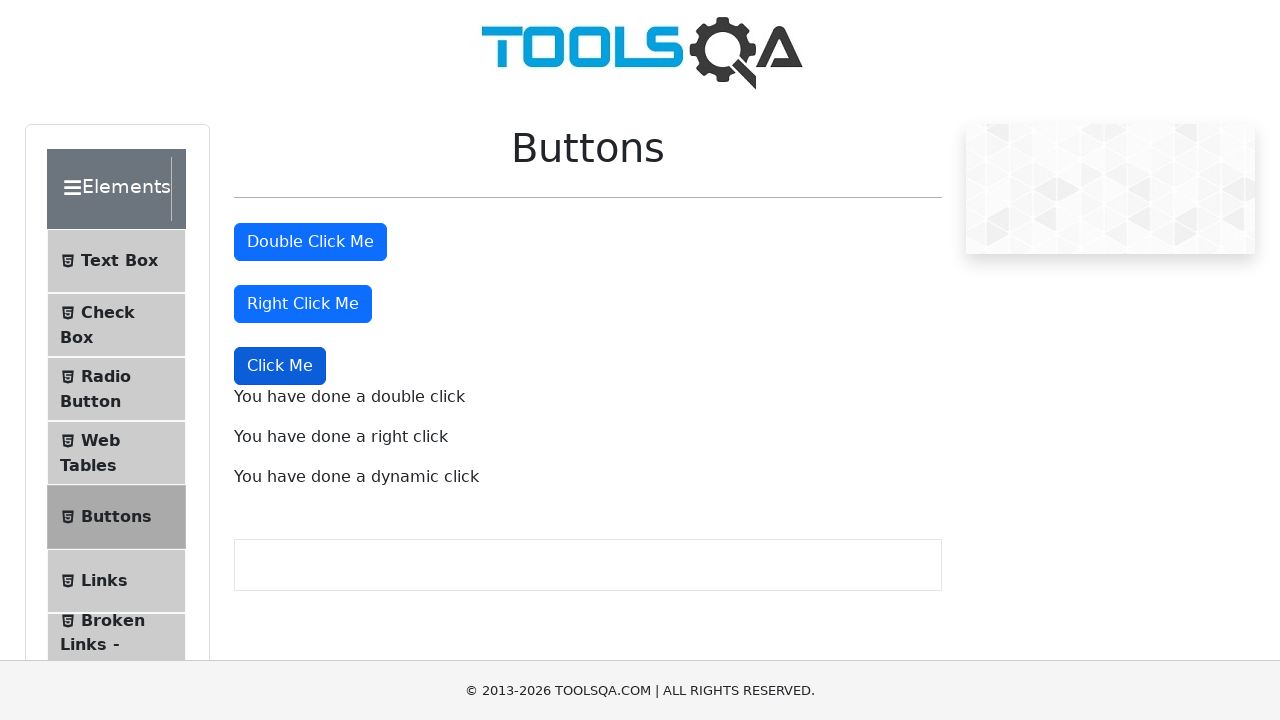

Verified double click message contains expected text
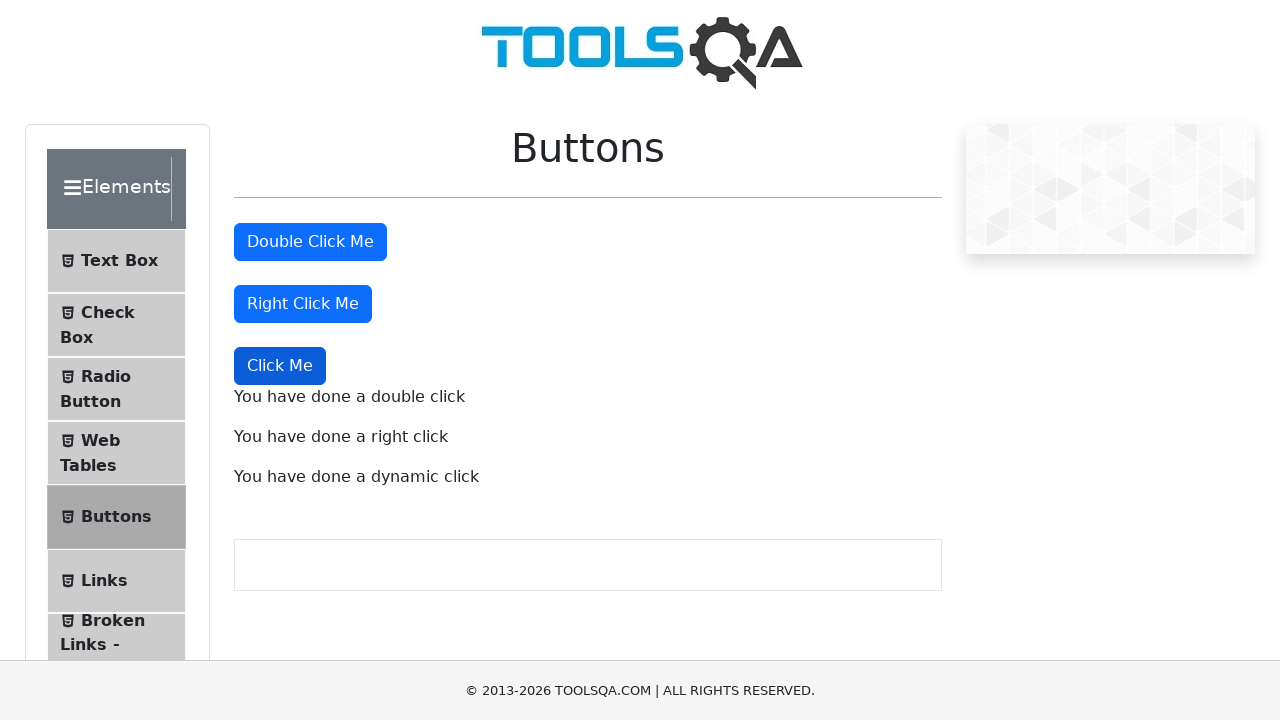

Verified right click message contains expected text
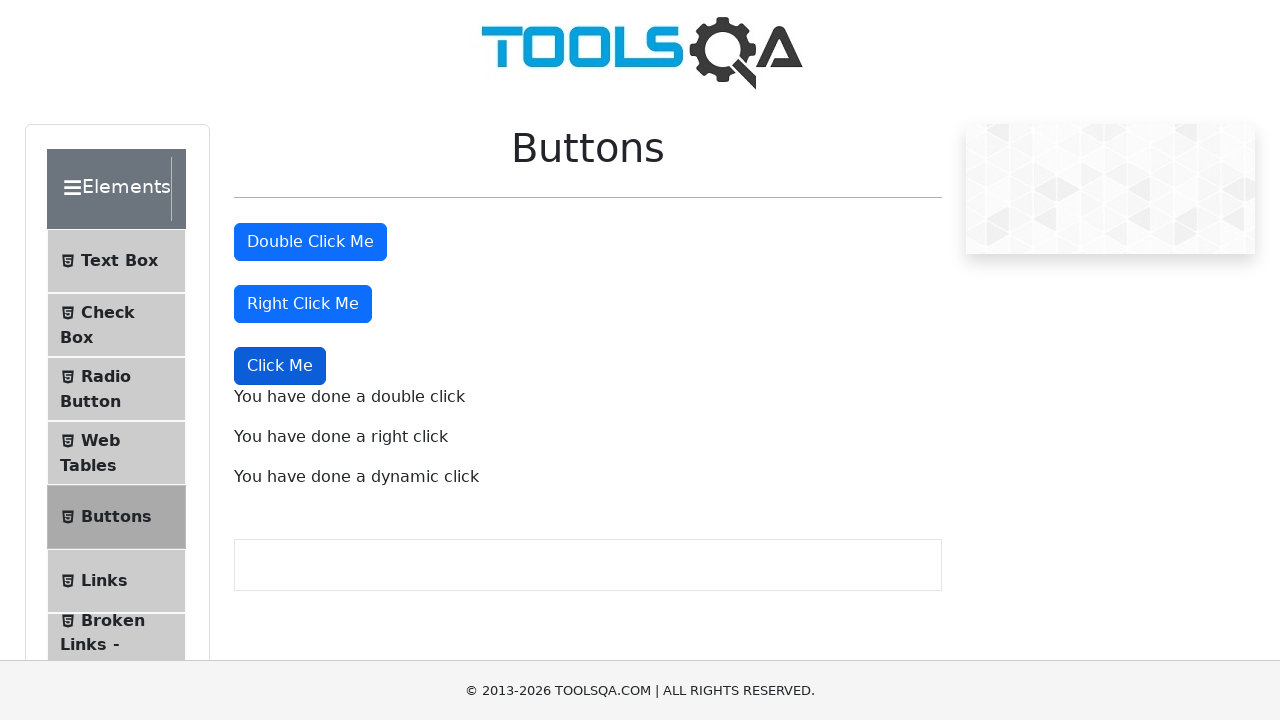

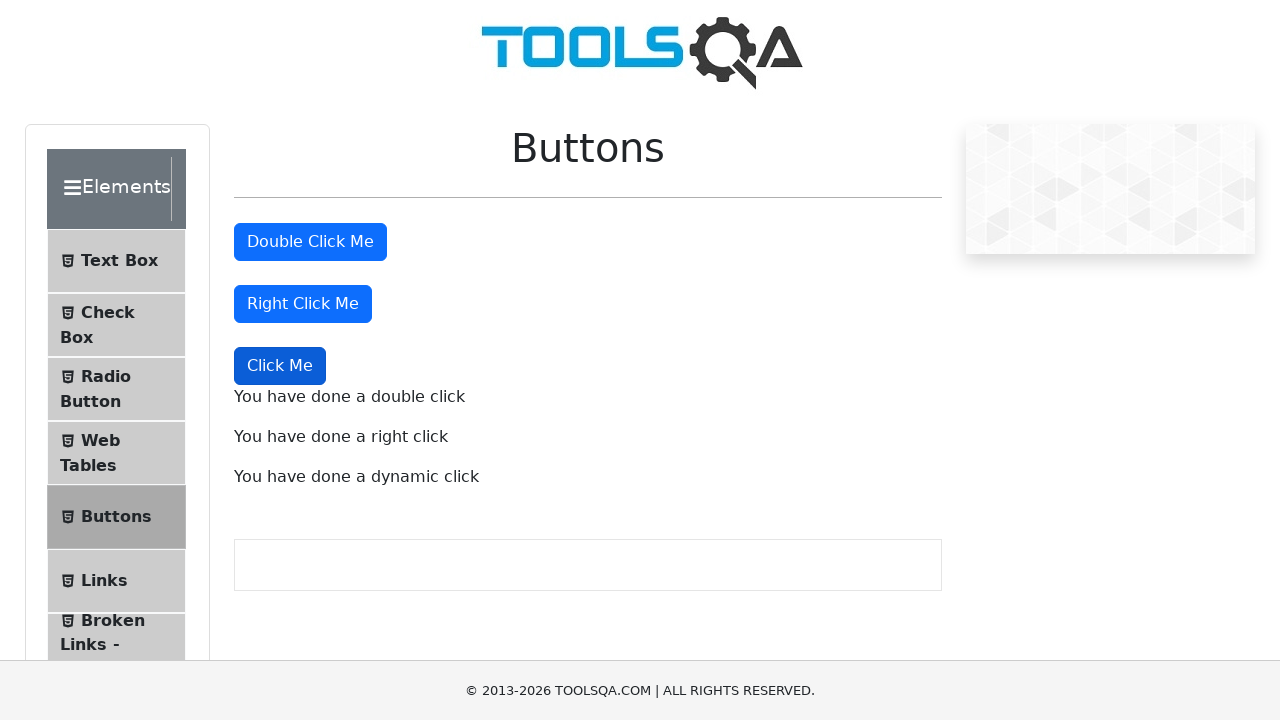